Tests link navigation by finding and clicking a link containing "onload" using partial link text locator

Starting URL: https://the-internet.herokuapp.com

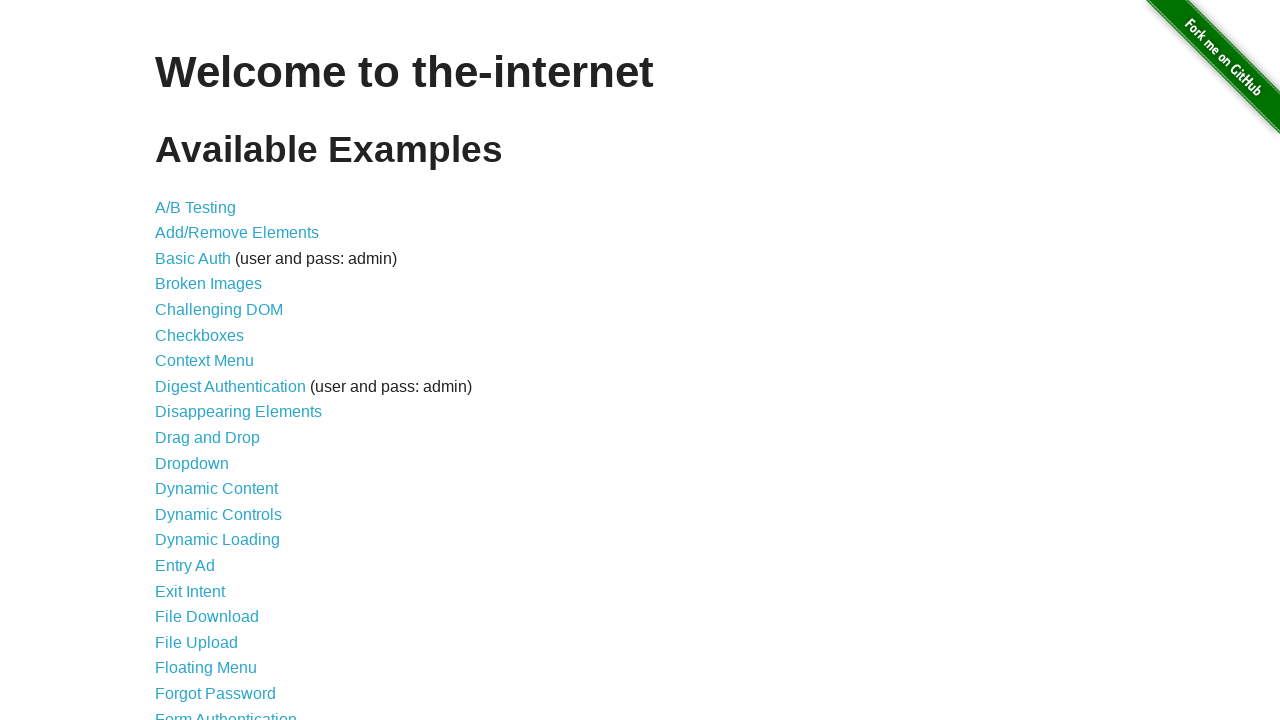

Clicked link containing 'onload' text at (259, 360) on text=onload
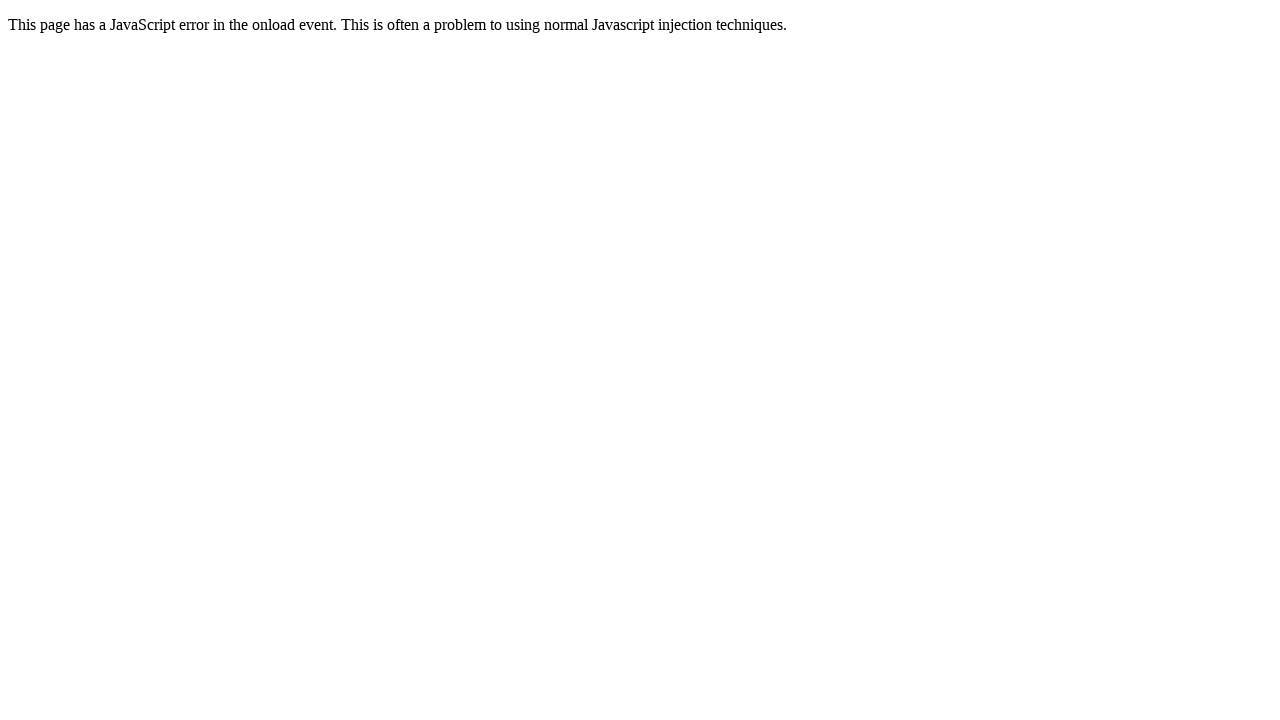

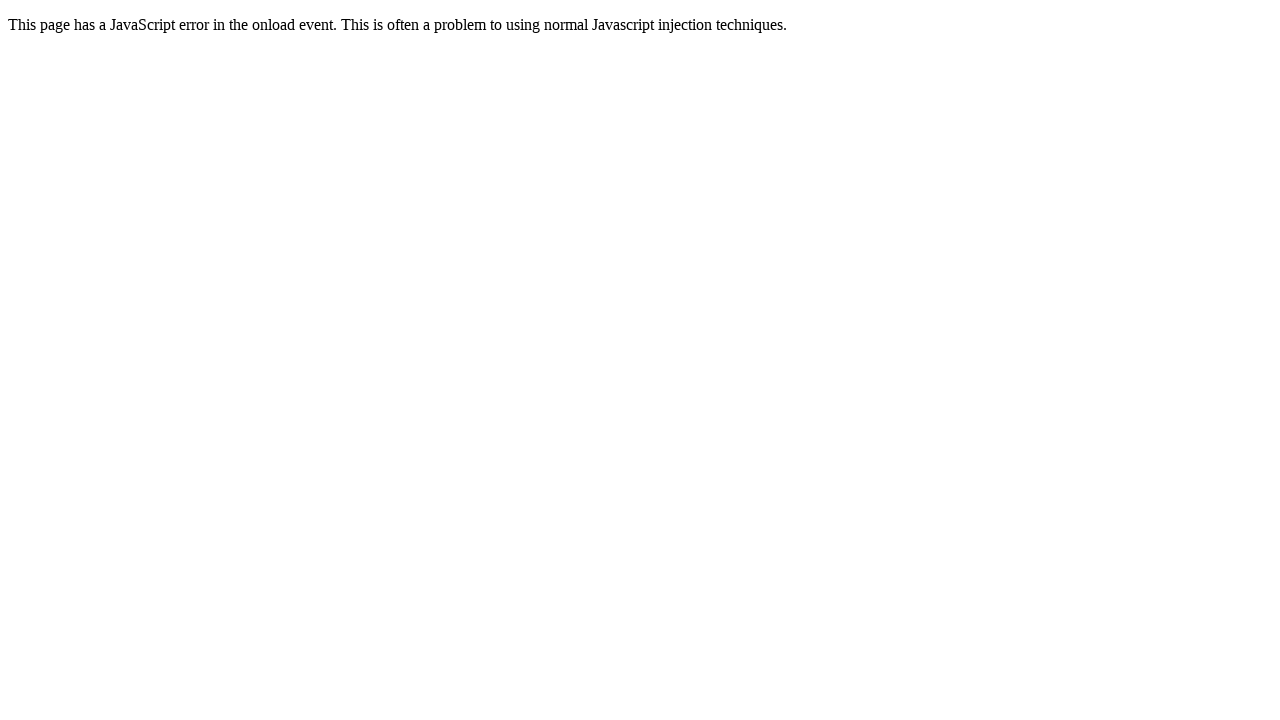